Navigates to the DemoQA website and uses JavaScript to zoom the page to 50% scale.

Starting URL: https://demoqa.com

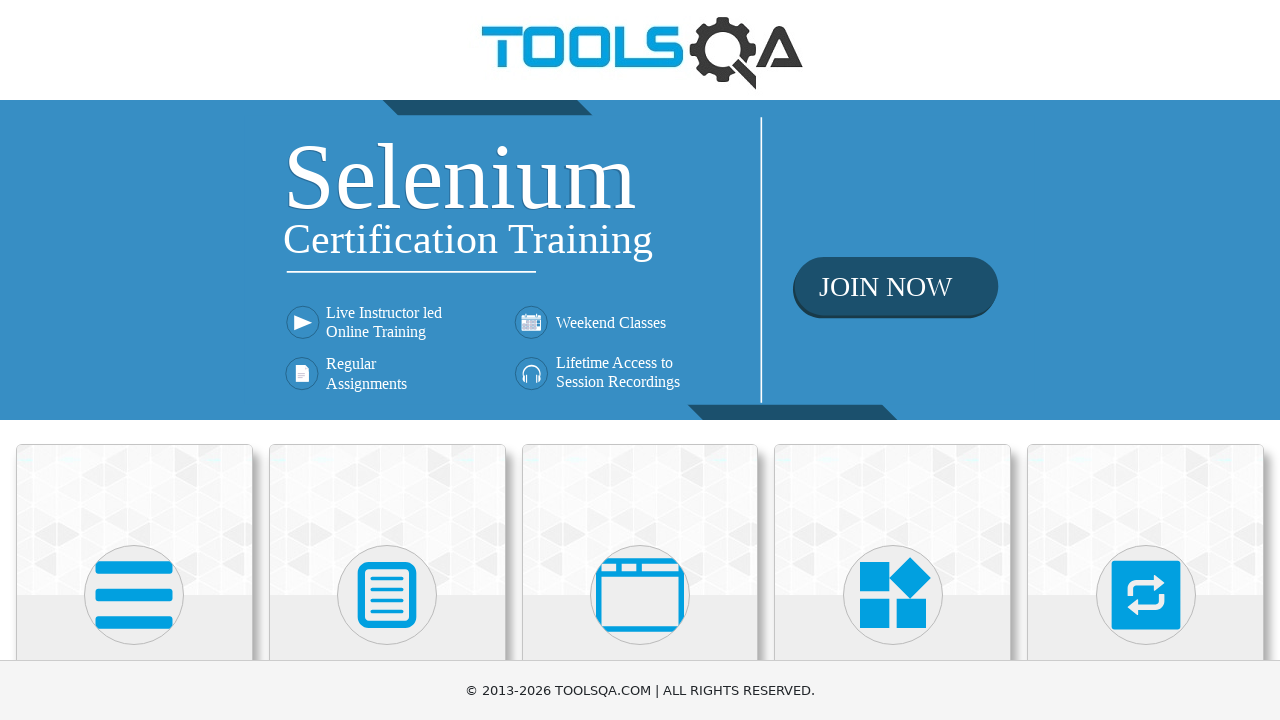

Navigated to DemoQA website
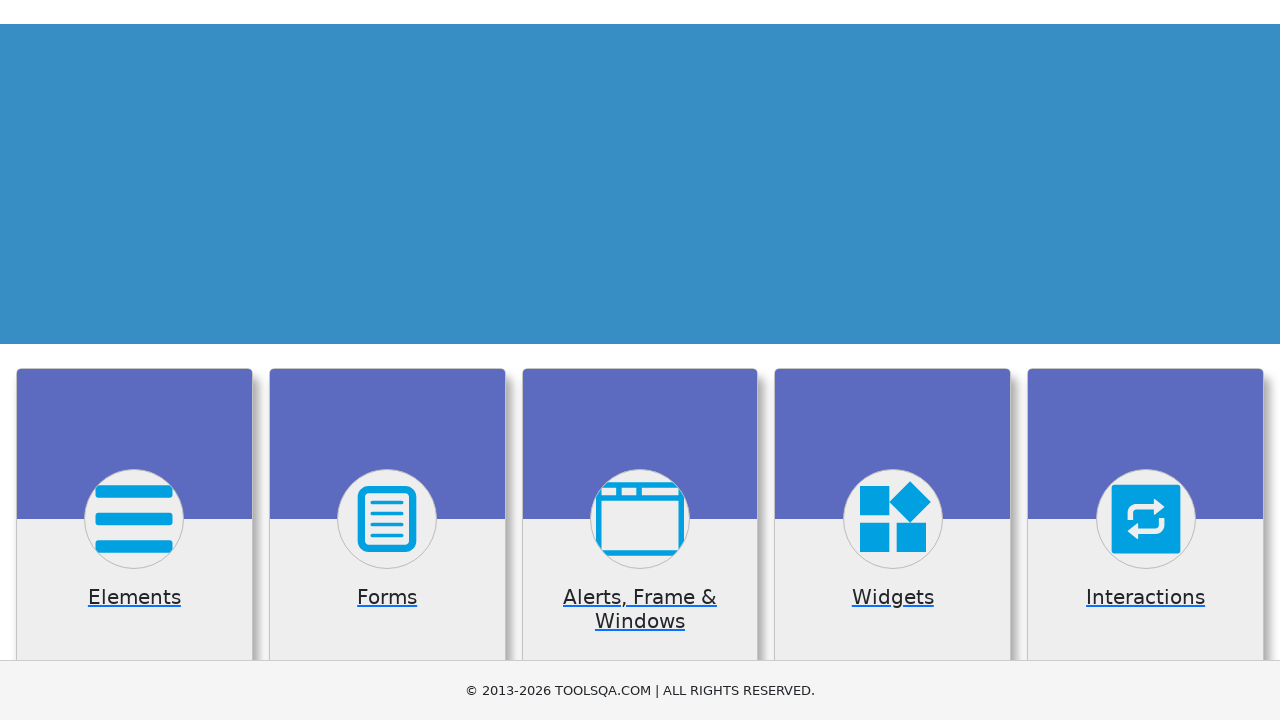

Zoomed page to 50% scale using JavaScript
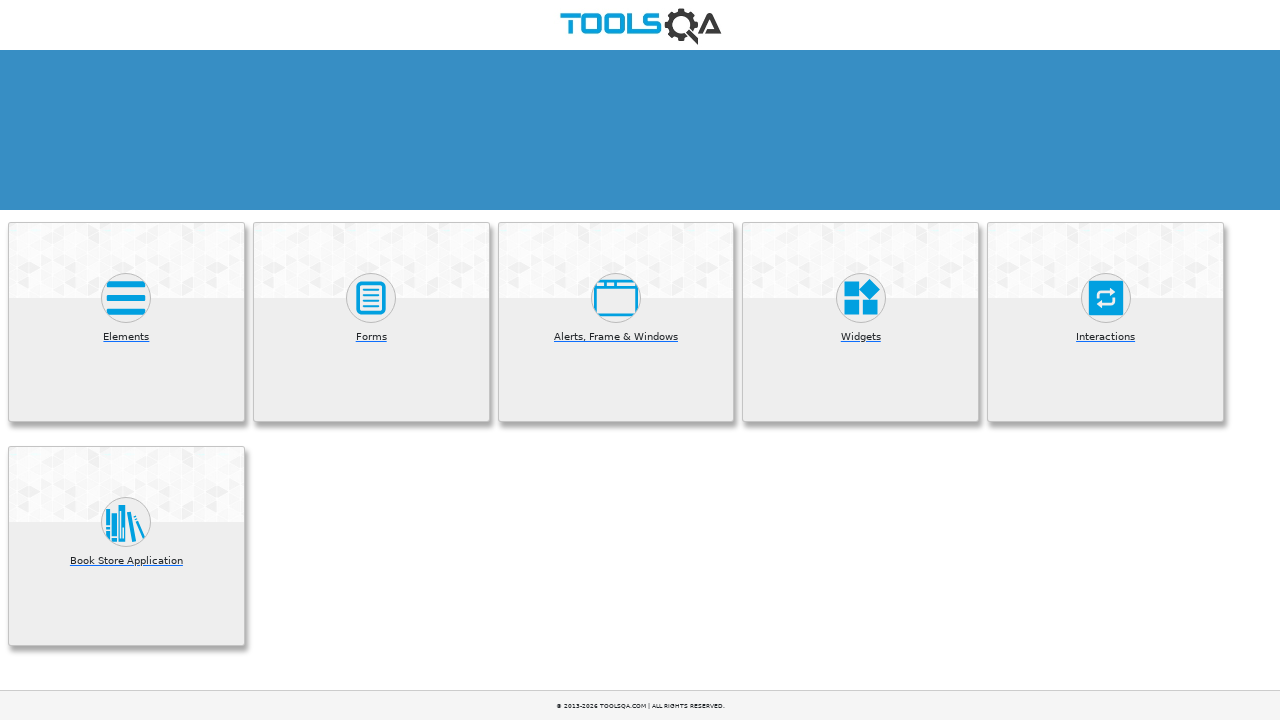

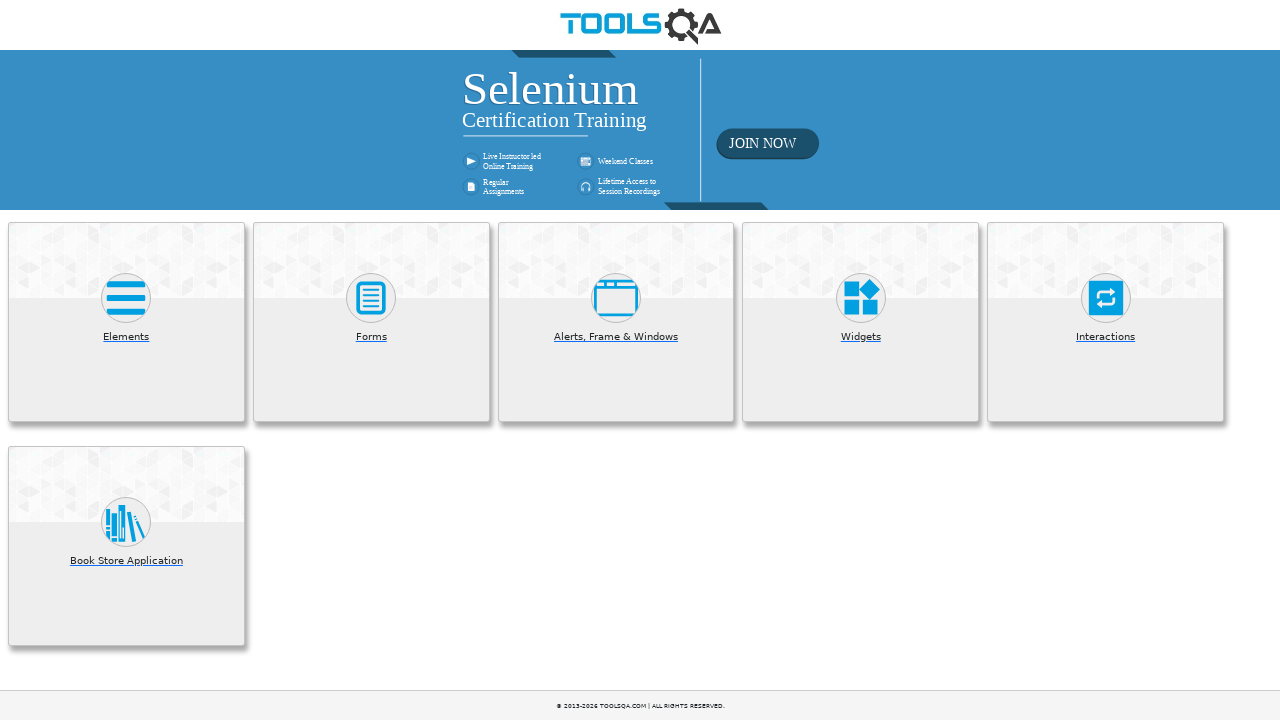